Tests a user registration form by filling out all fields including name, gender, date of birth, address, email, password, company, role selection, checkbox, and comments, then submitting the form.

Starting URL: https://katalon-test.s3.amazonaws.com/demo-aut/dist/html/form.html

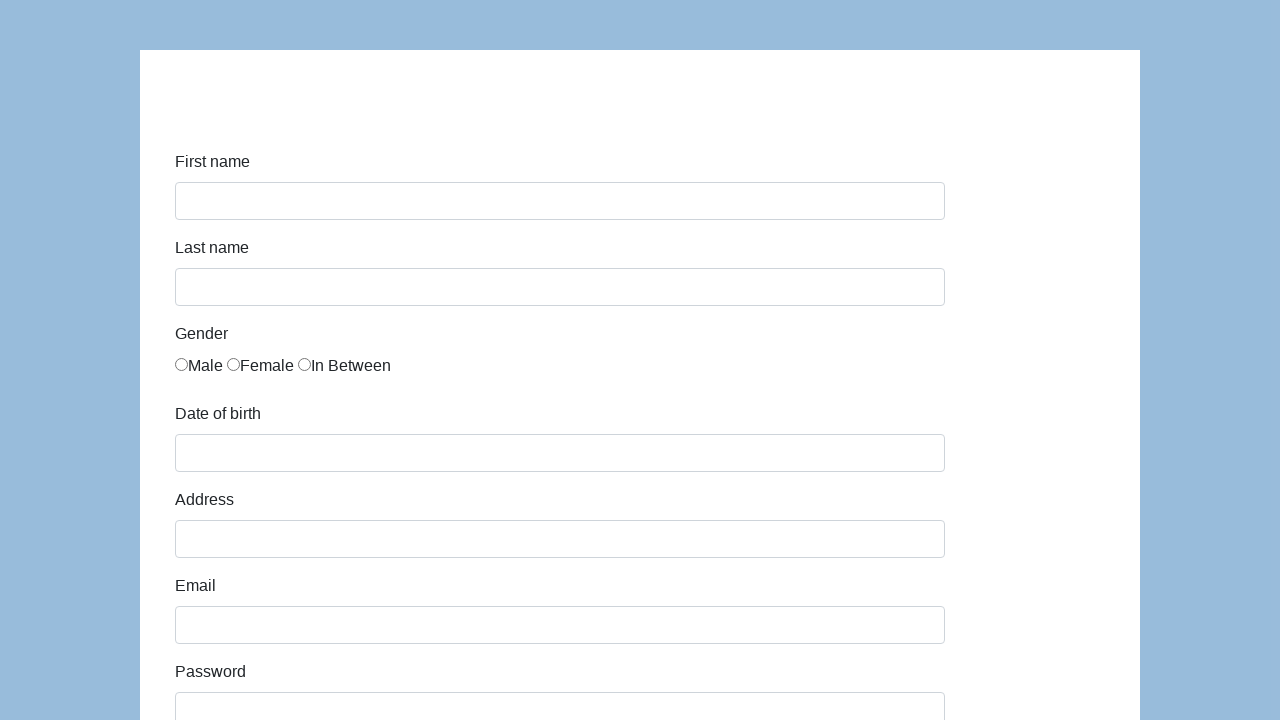

Filled first name field with 'John' on input[name='firstName']
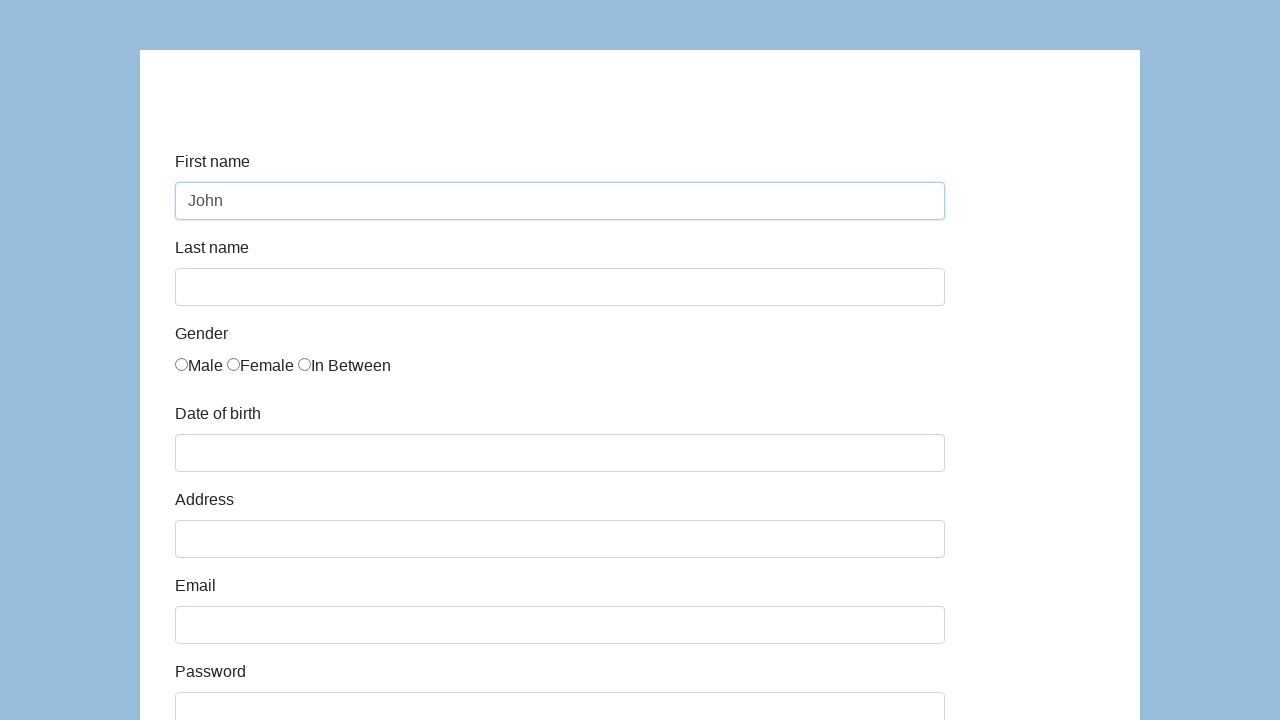

Filled last name field with 'Wayne' on input[name='lastName']
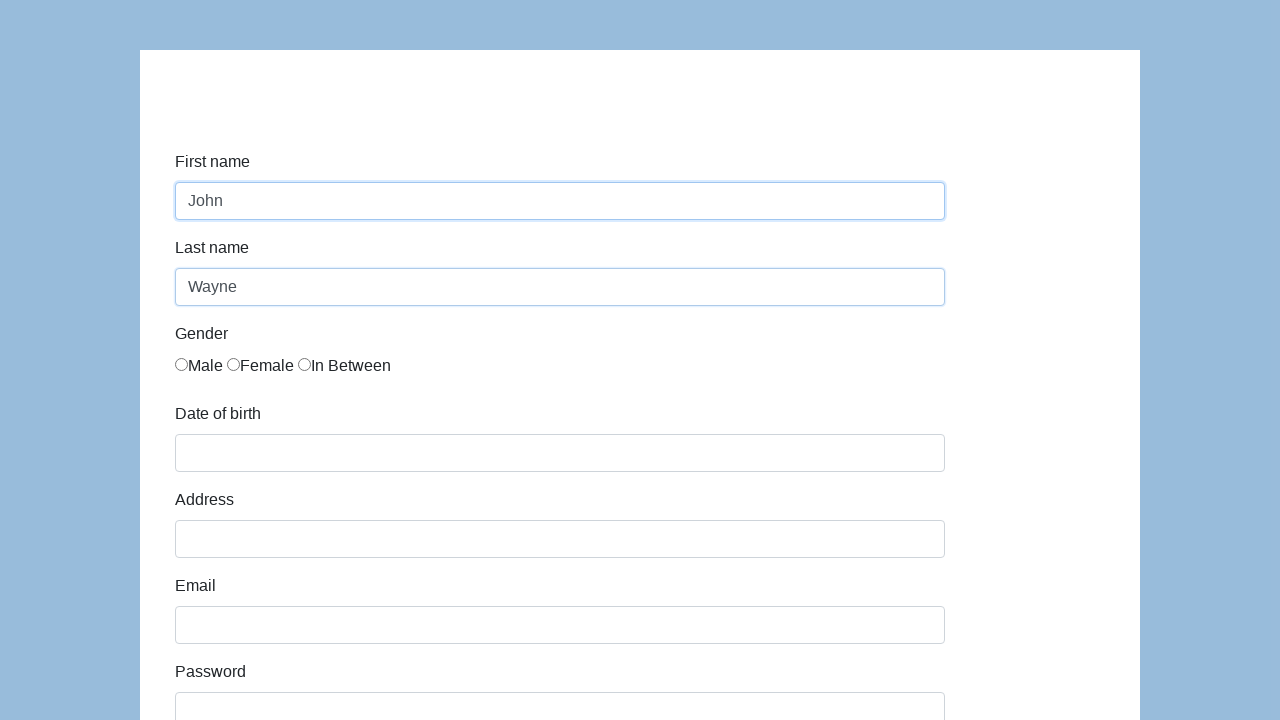

Selected female gender radio button at (234, 364) on xpath=//html/body/div/div/form/div[3]/div/div/label[2]/input
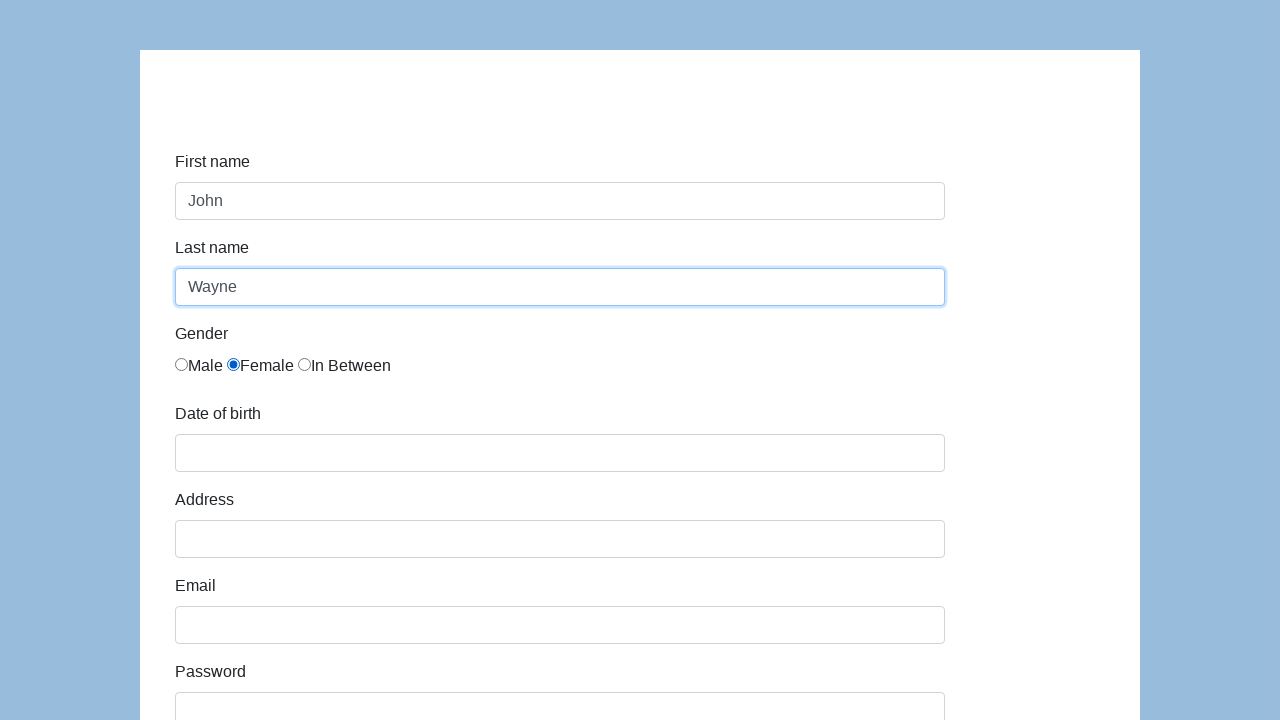

Filled date of birth field with '05/23/1907' on input[name='dob']
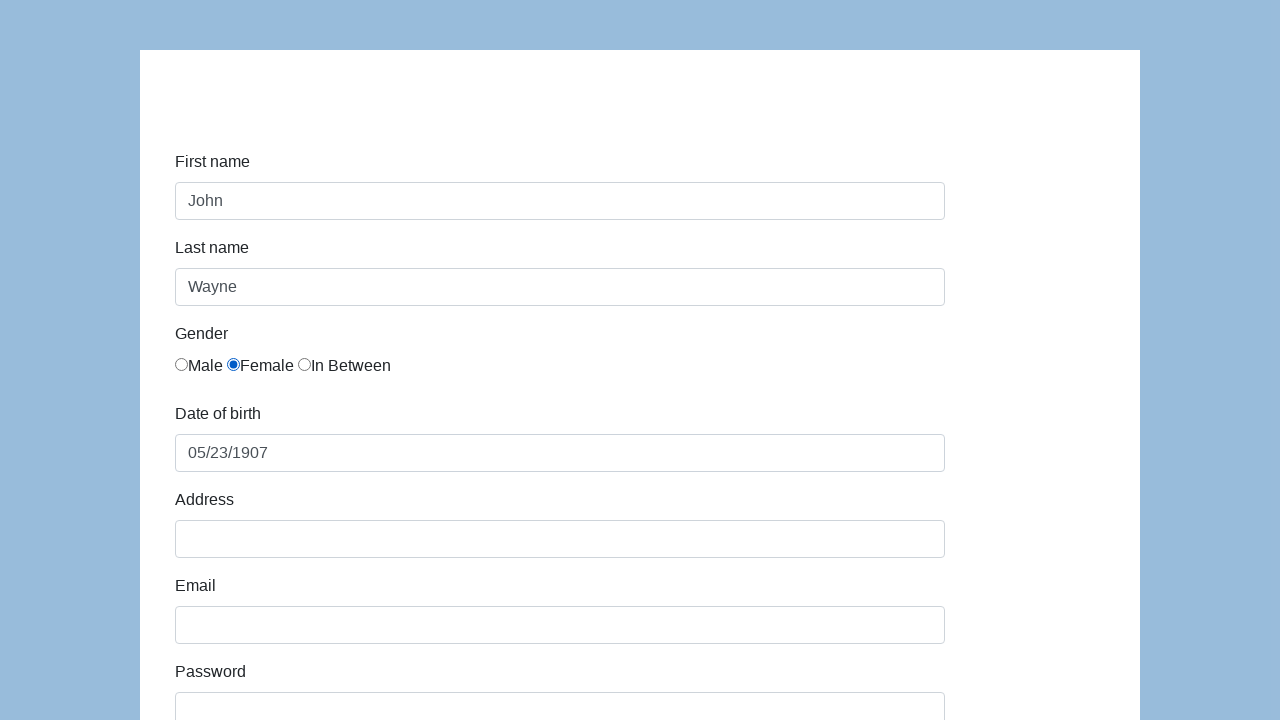

Filled address field with 'Winterset, Iowa' on #address
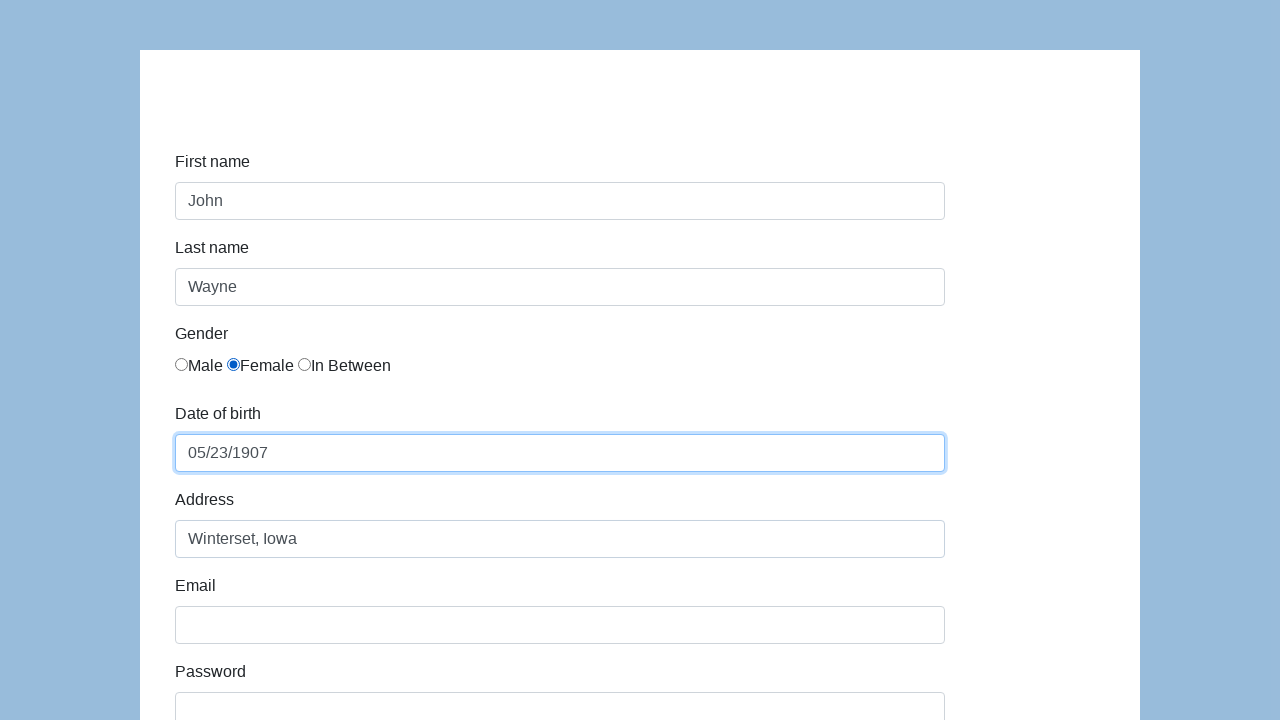

Filled email field with 'John.Wayne@john.jw' on #email
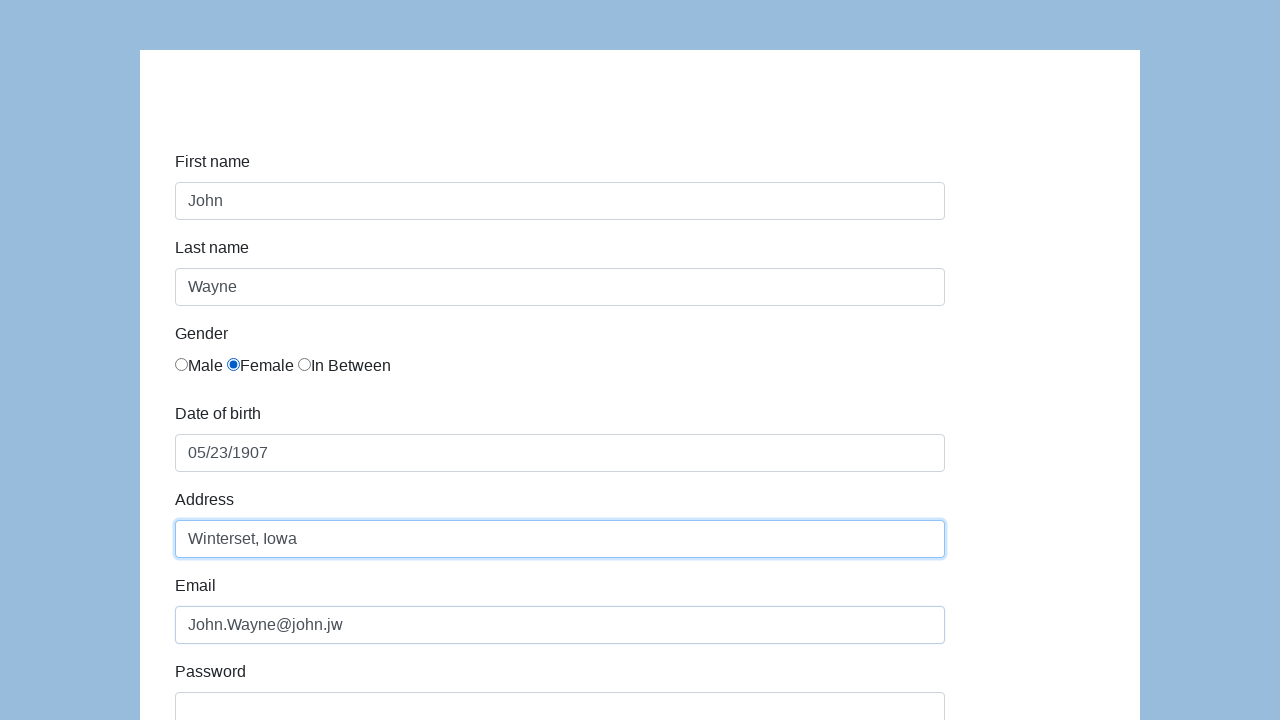

Filled password field with '12345' on #password
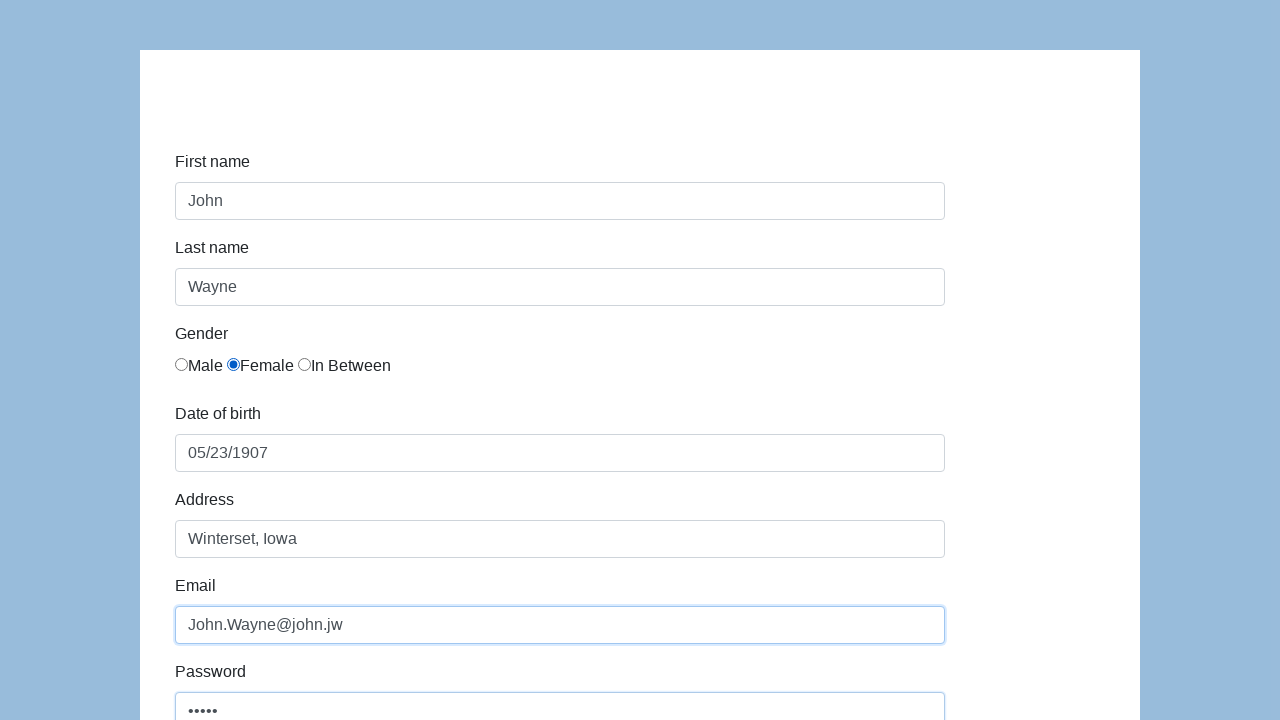

Filled company field with 'Western Company' on #company
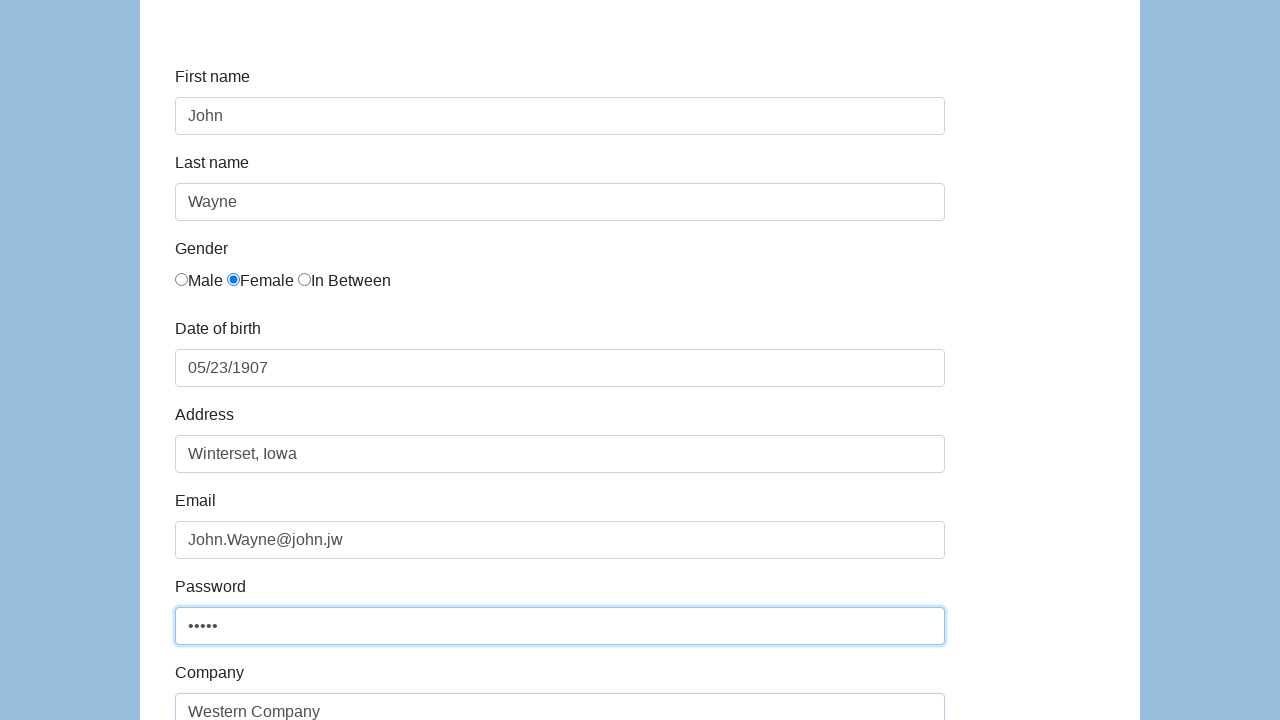

Selected 'Manager' from role dropdown on #role
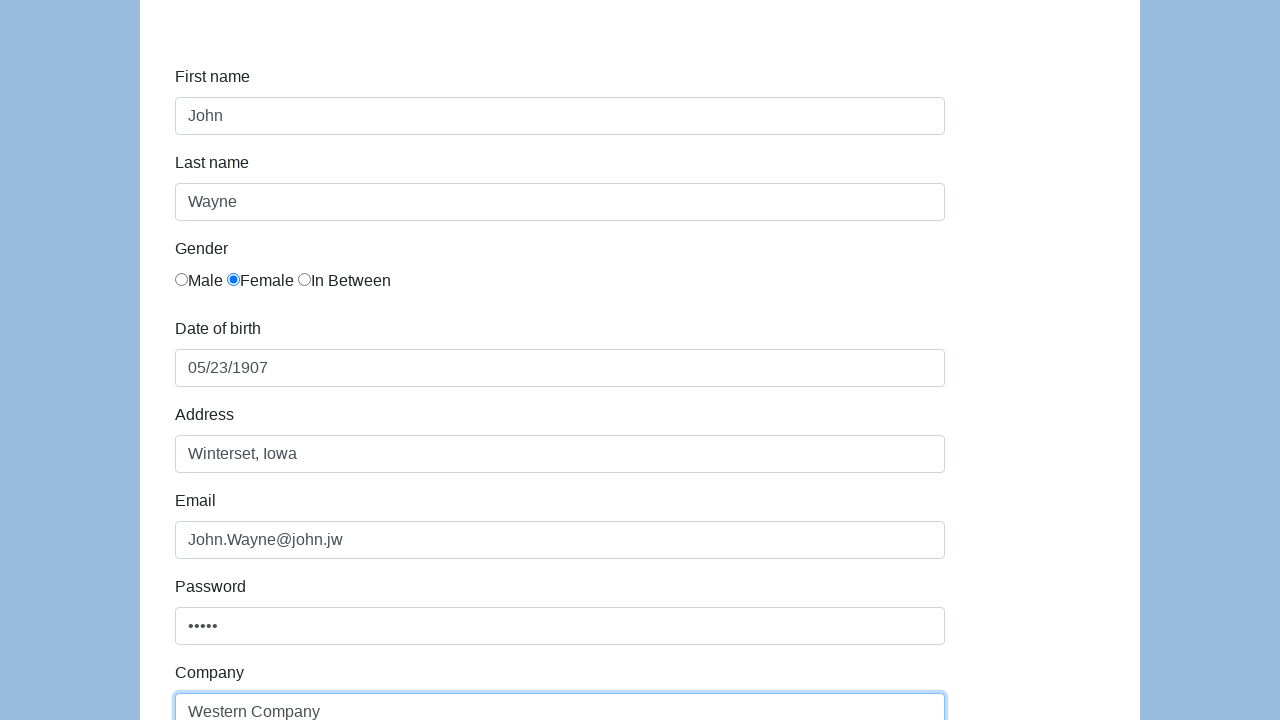

Clicked contact ways checkbox at (182, 360) on xpath=//html/body/div/div/form/div[11]/div/div[1]/label/input
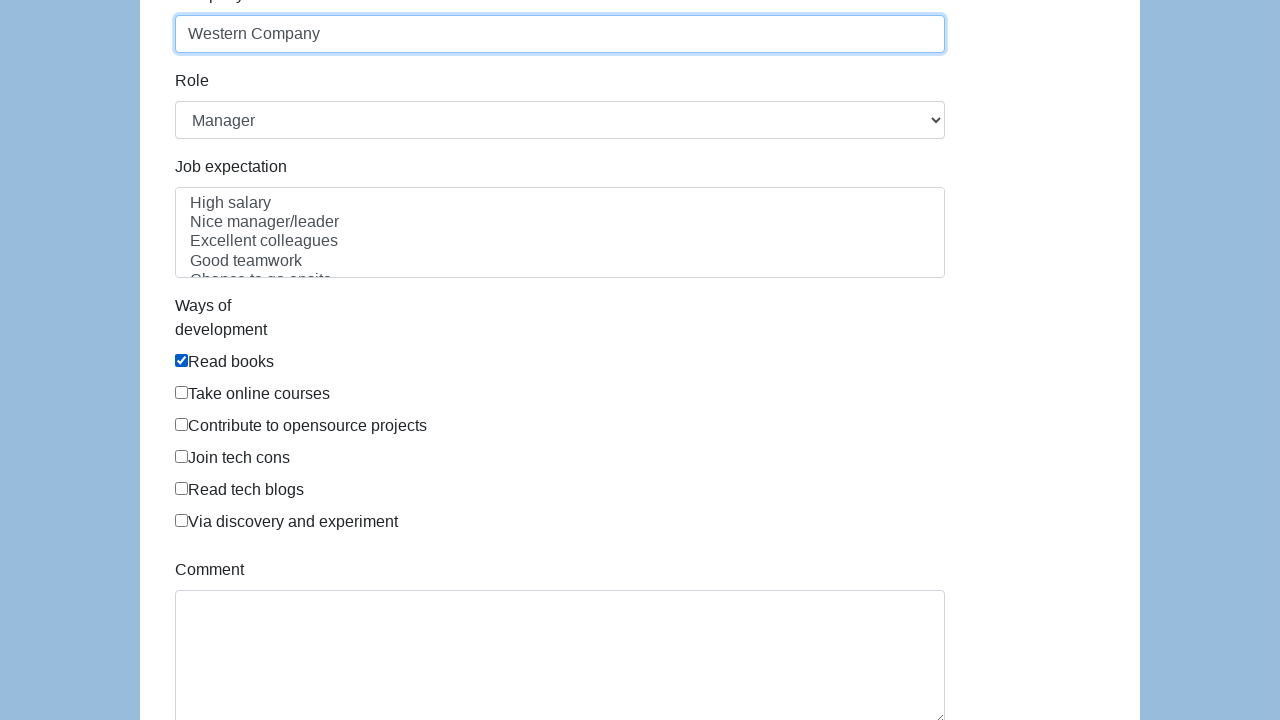

Filled comment field with 'Ala ma kota' on #comment
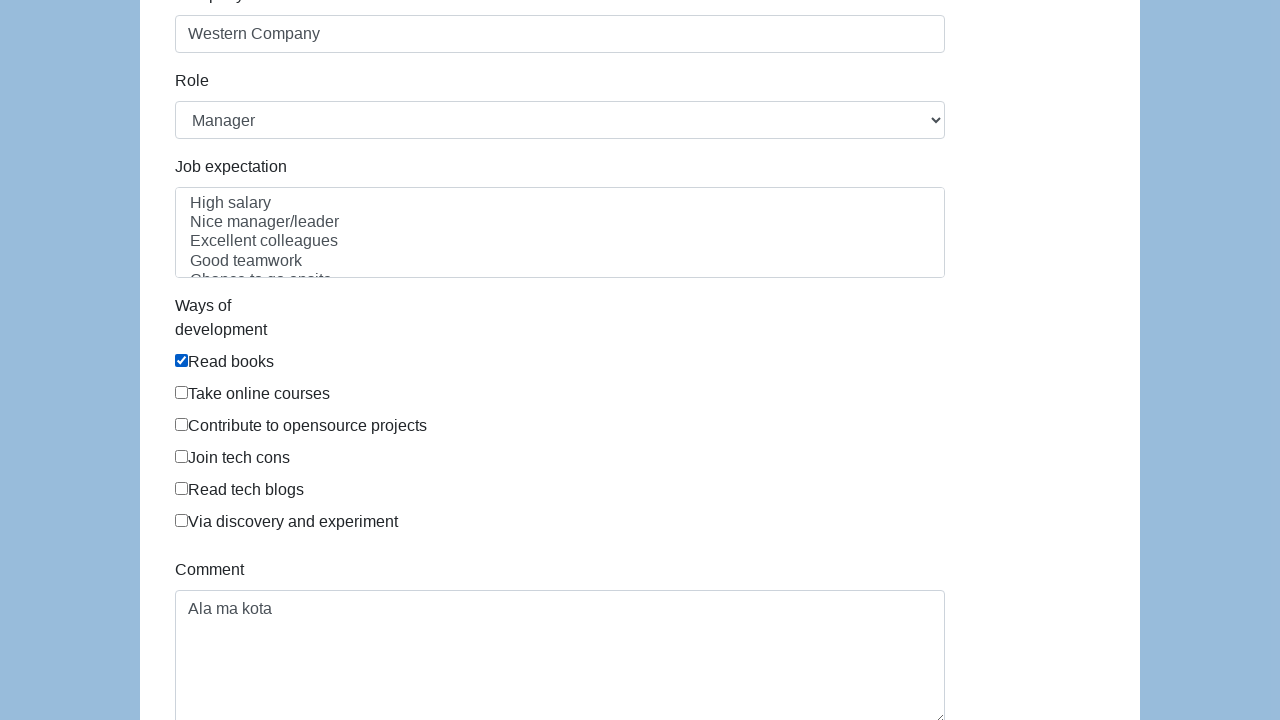

Clicked submit button to register user at (213, 665) on #submit
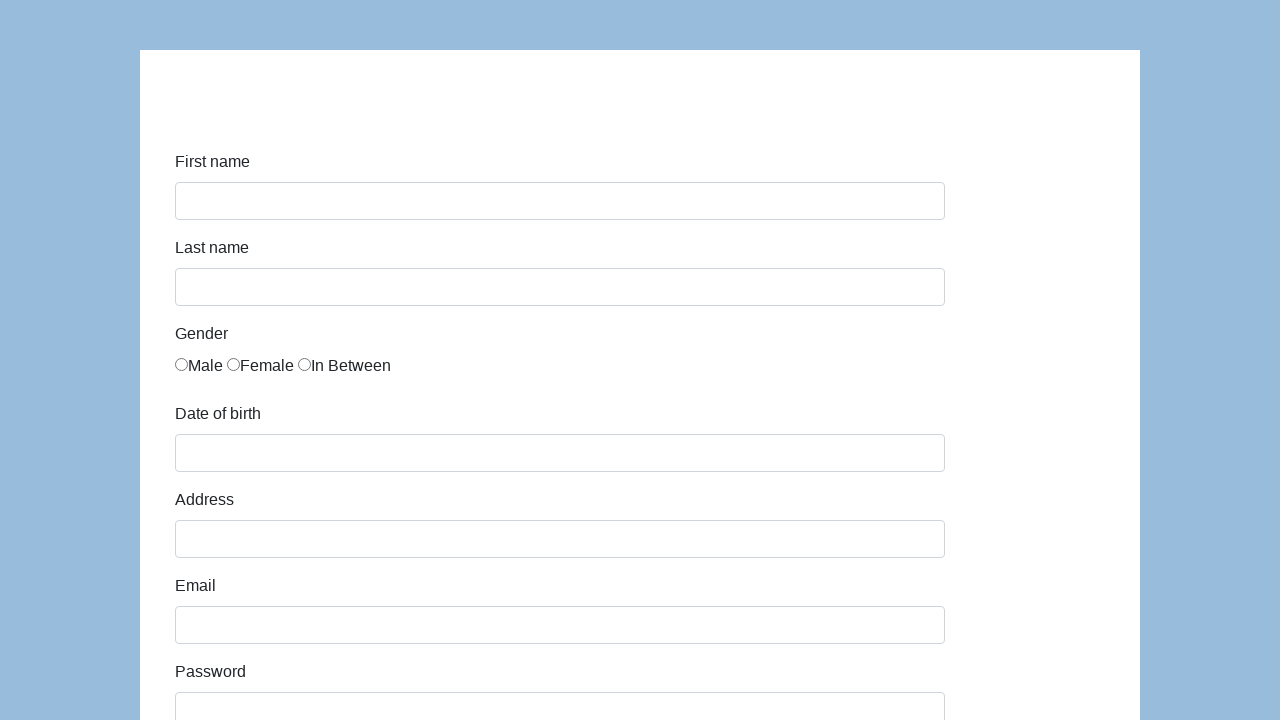

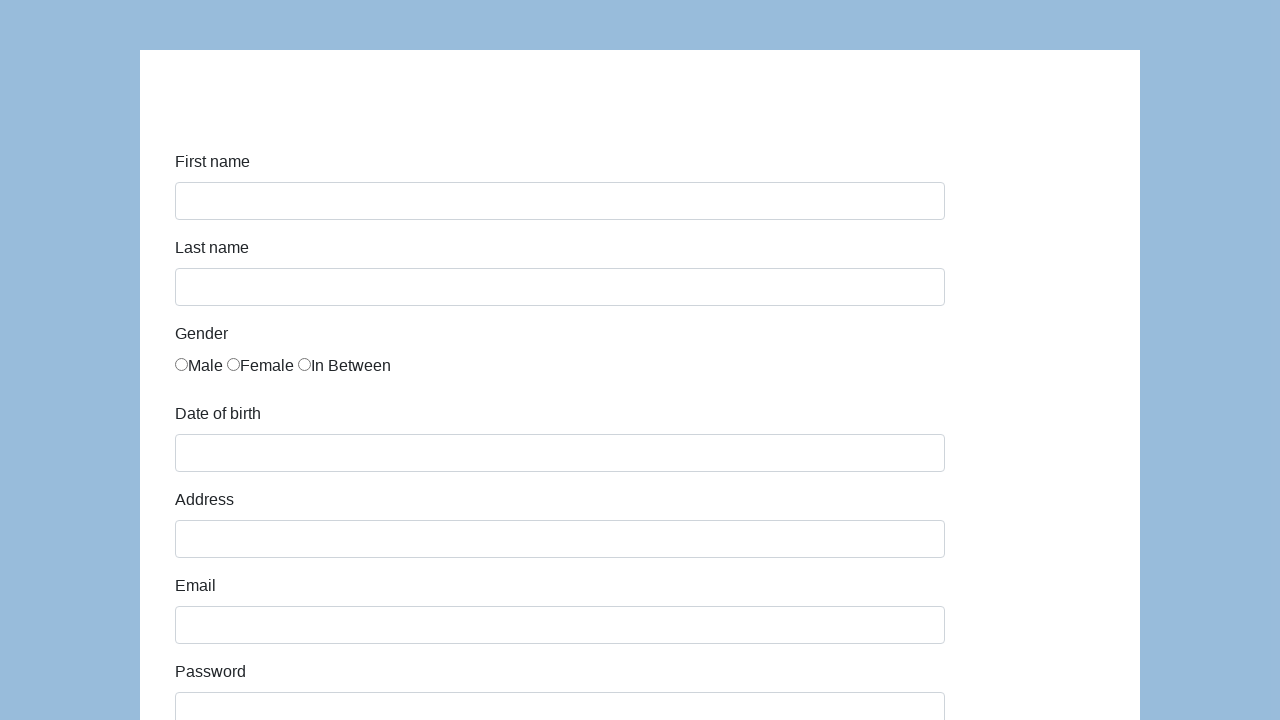